Tests that clicking Clear completed removes completed items from the list

Starting URL: https://demo.playwright.dev/todomvc

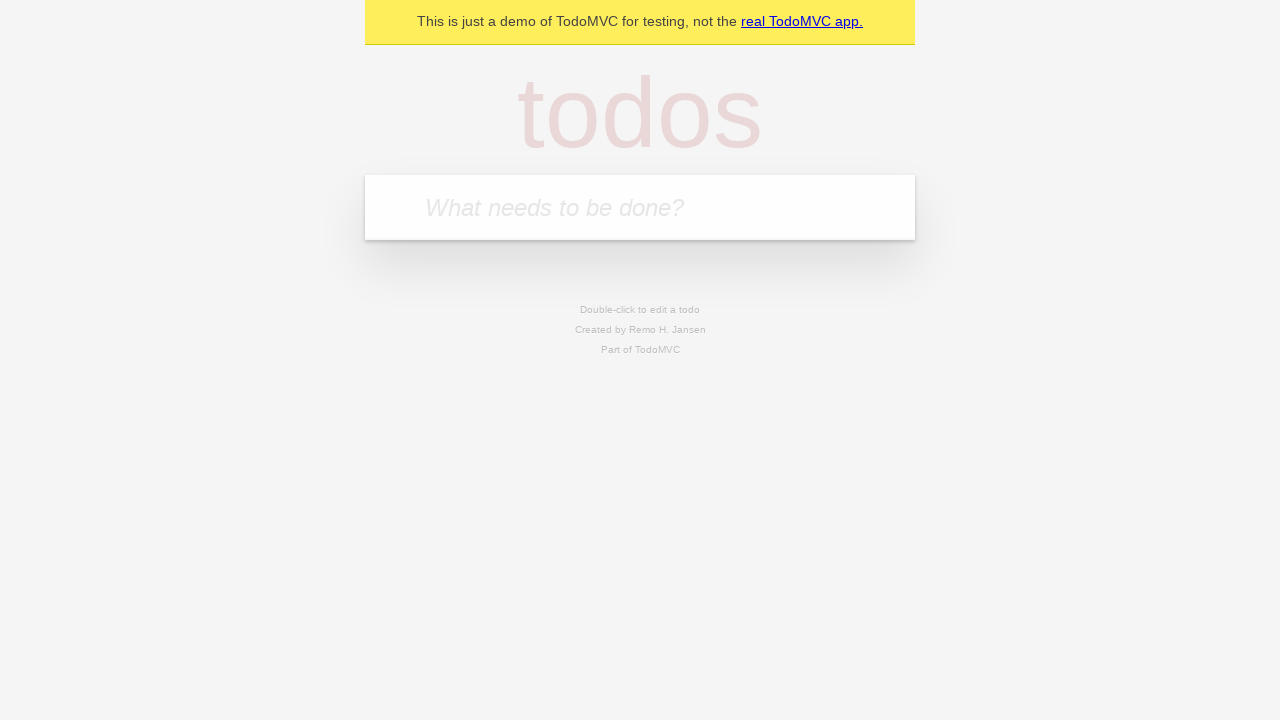

Filled todo input with 'buy some cheese' on internal:attr=[placeholder="What needs to be done?"i]
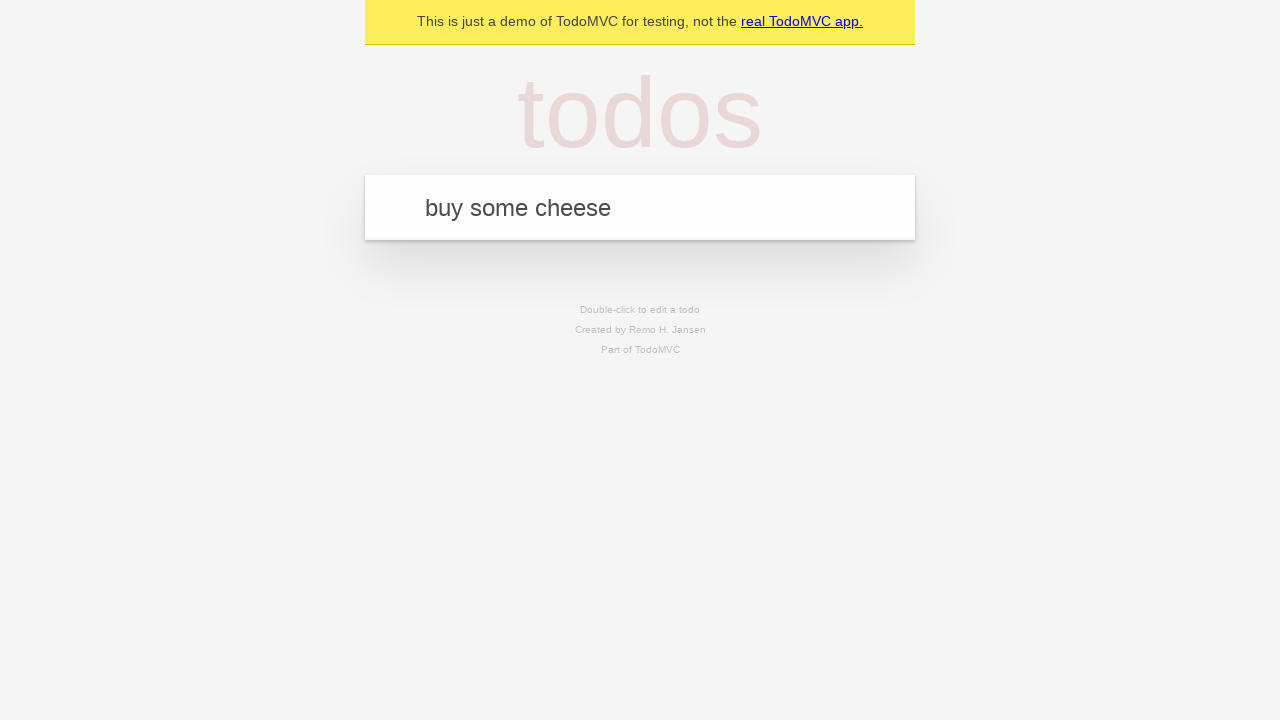

Pressed Enter to add first todo item on internal:attr=[placeholder="What needs to be done?"i]
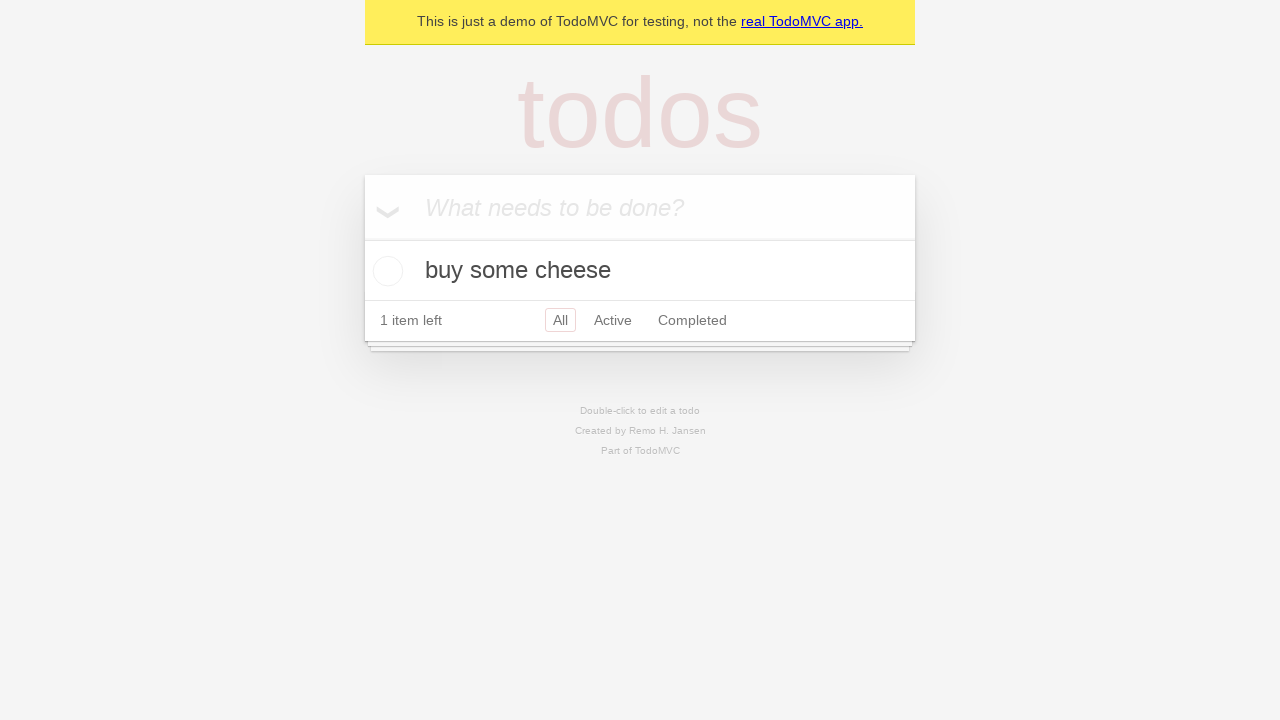

Filled todo input with 'feed the cat' on internal:attr=[placeholder="What needs to be done?"i]
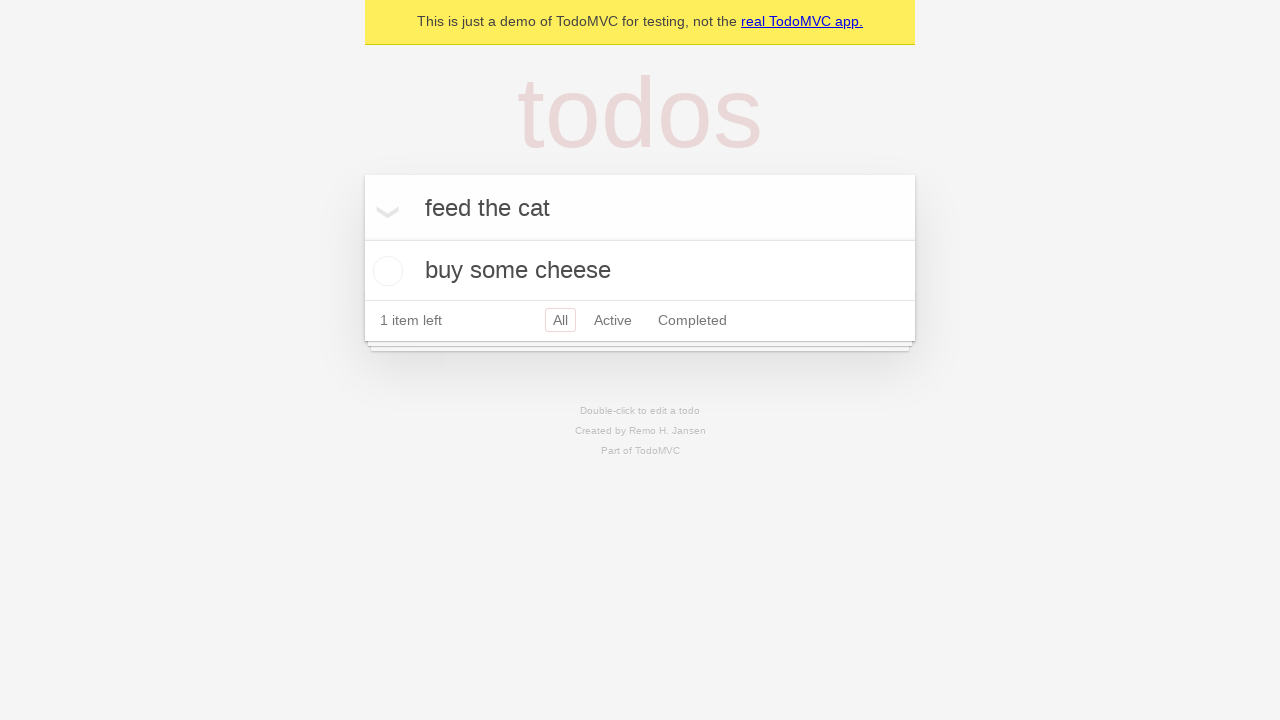

Pressed Enter to add second todo item on internal:attr=[placeholder="What needs to be done?"i]
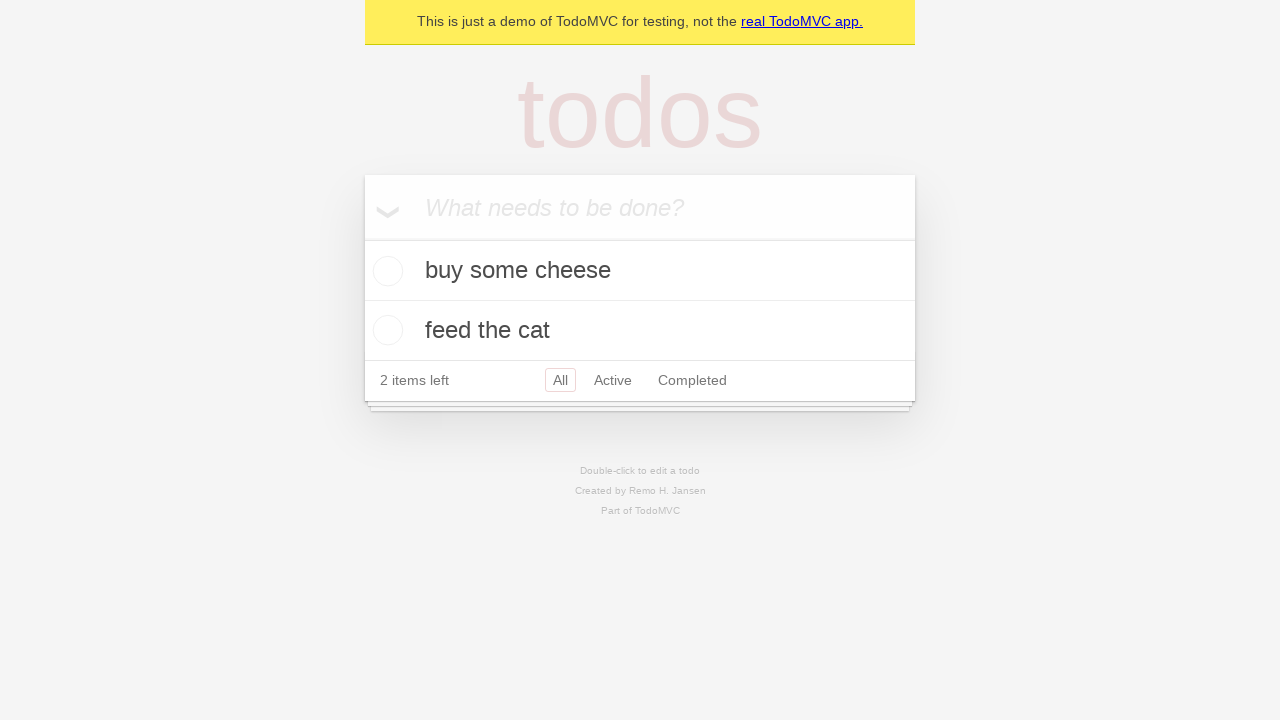

Filled todo input with 'book a doctors appointment' on internal:attr=[placeholder="What needs to be done?"i]
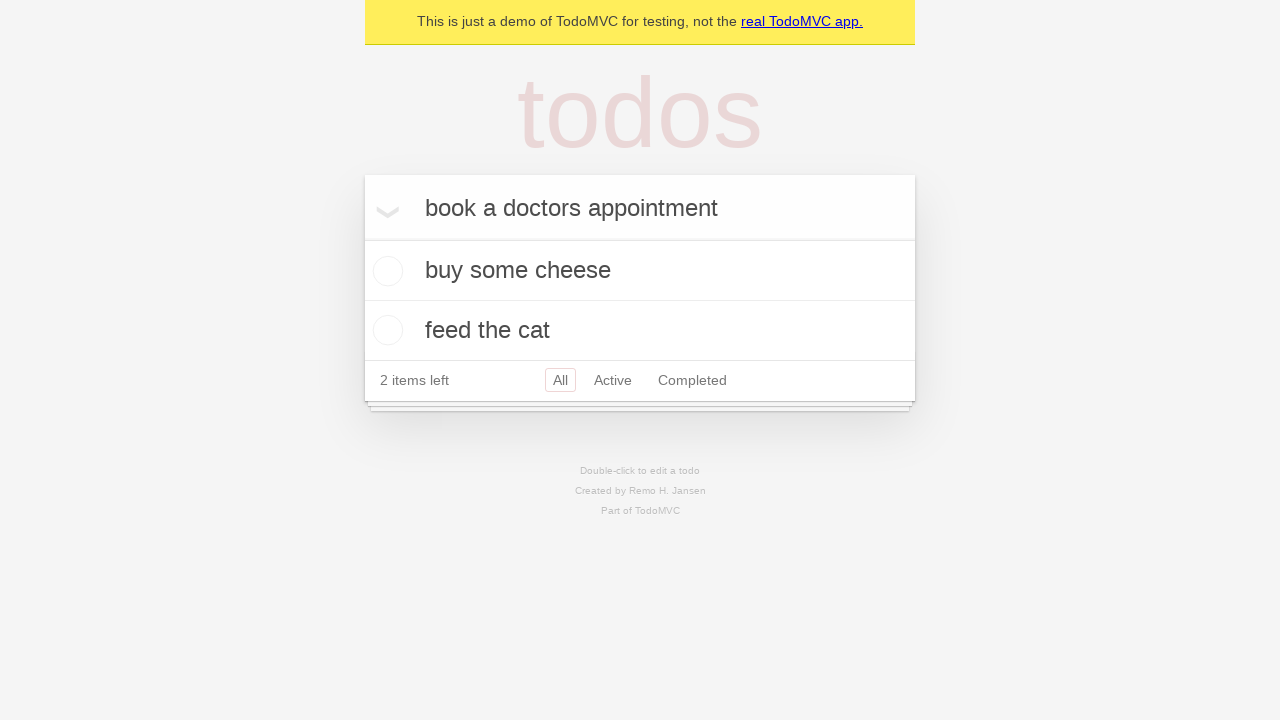

Pressed Enter to add third todo item on internal:attr=[placeholder="What needs to be done?"i]
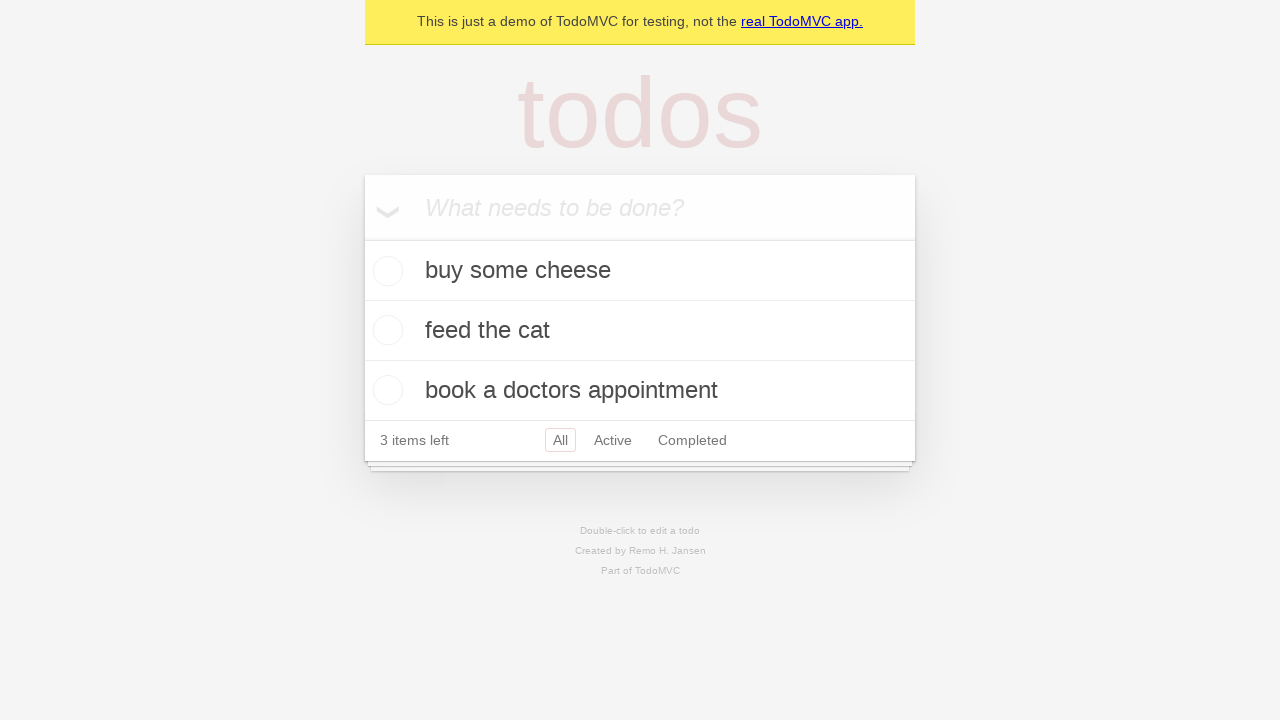

Checked the second todo item 'feed the cat' at (385, 330) on internal:testid=[data-testid="todo-item"s] >> nth=1 >> internal:role=checkbox
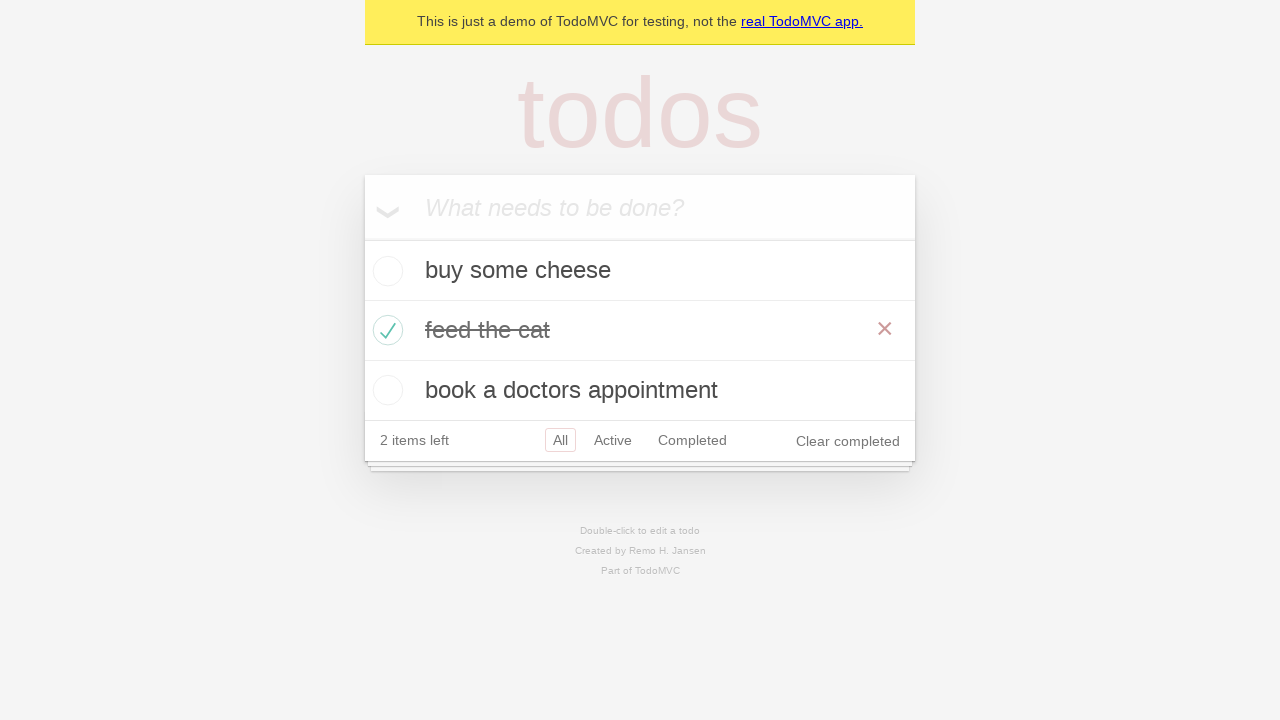

Clicked 'Clear completed' button to remove completed items at (848, 441) on internal:role=button[name="Clear completed"i]
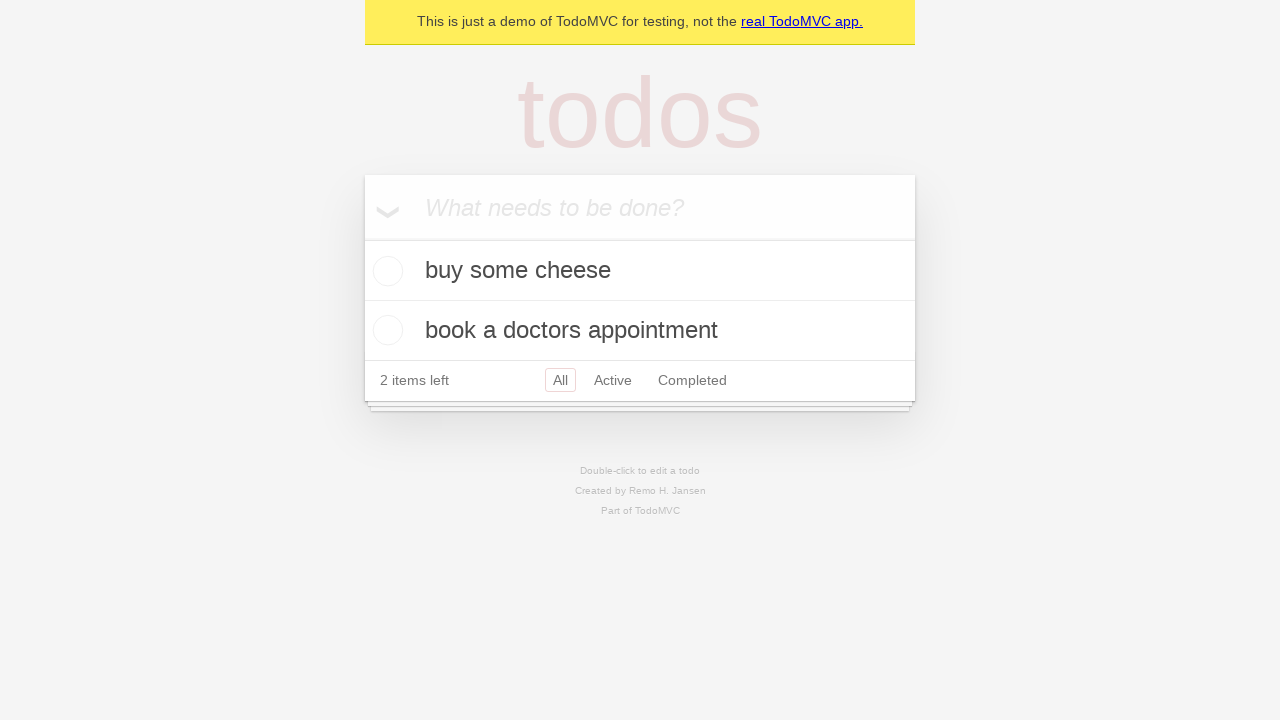

Waited for todo list to update after clearing completed items
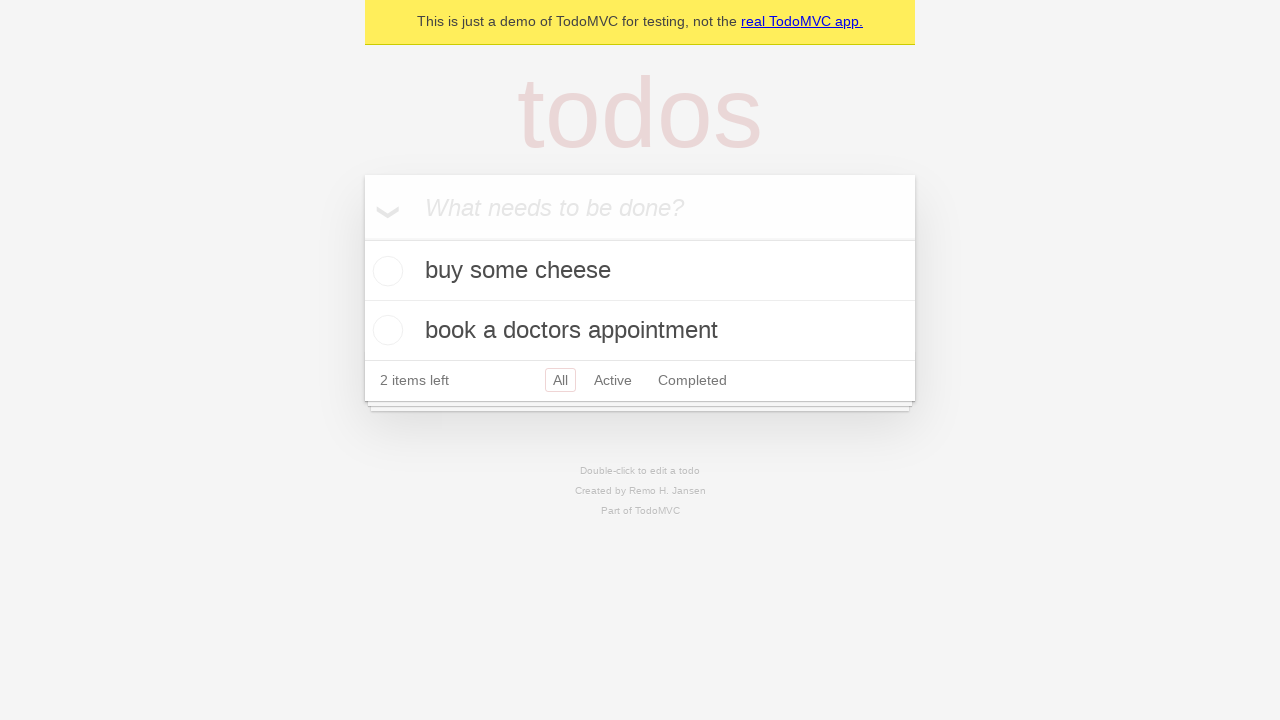

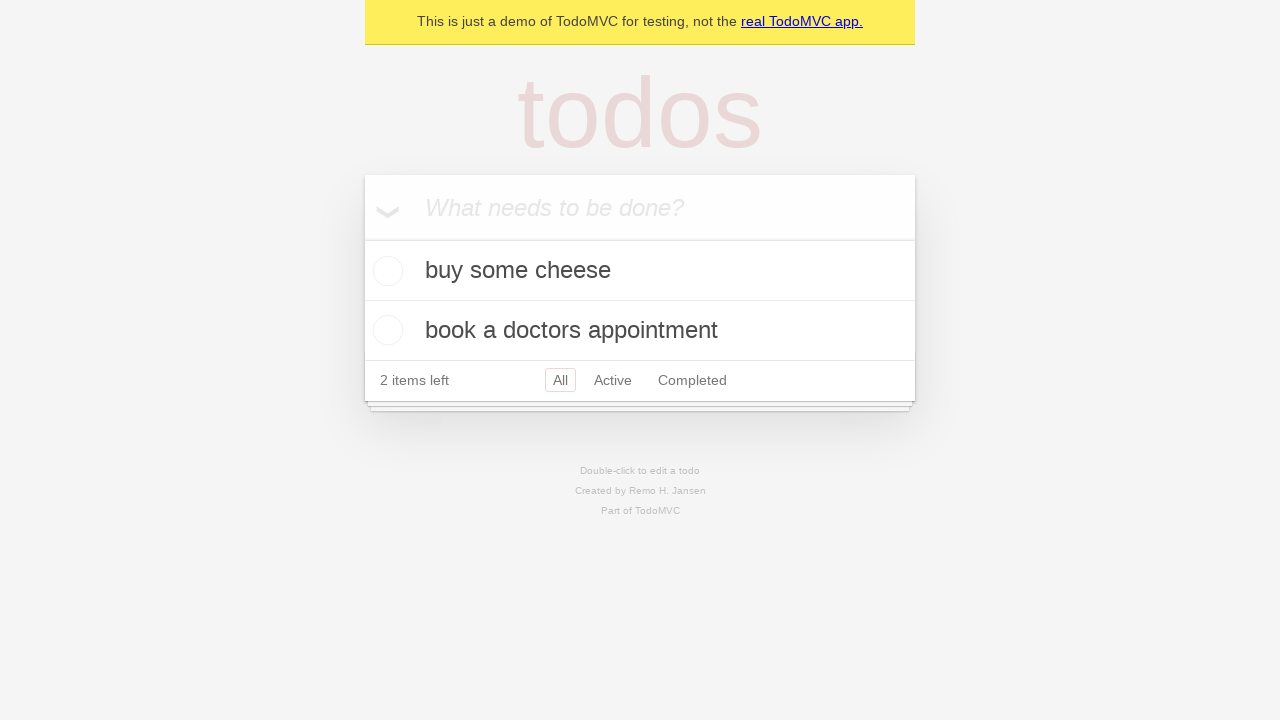